Tests flight booking dropdown functionality by selecting origin and destination airports from dynamic dropdowns

Starting URL: https://rahulshettyacademy.com/dropdownsPractise/

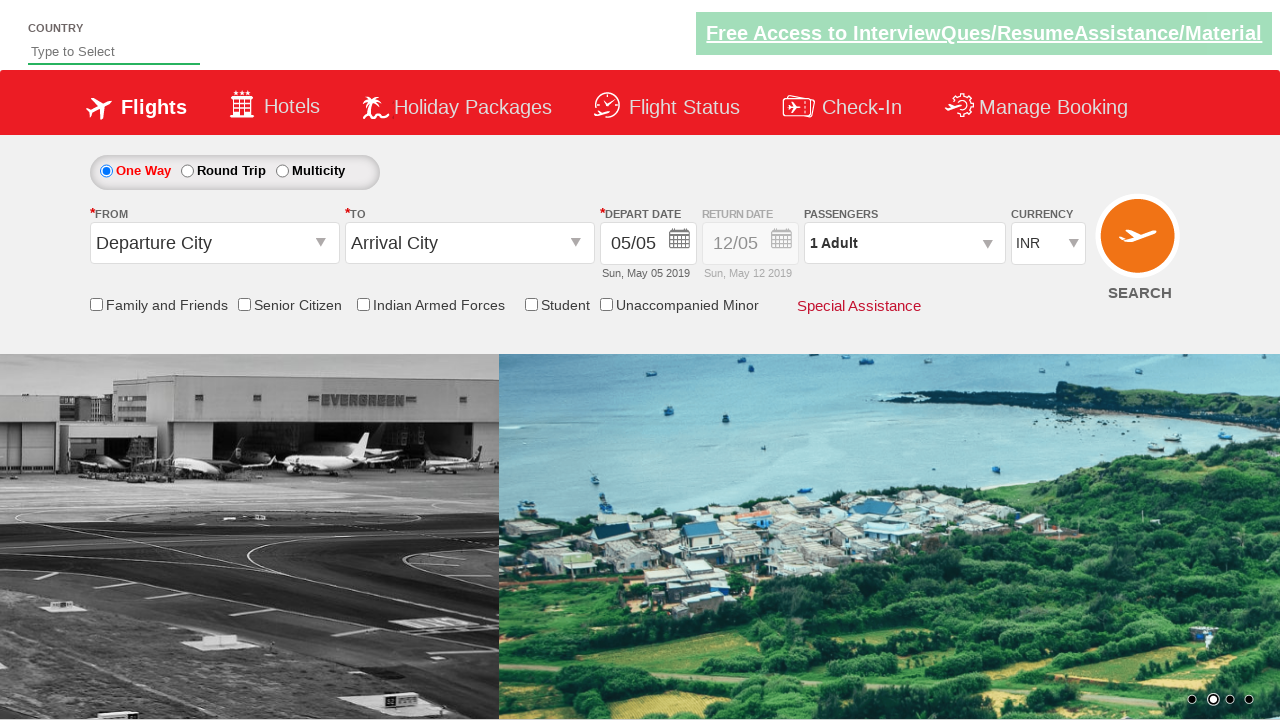

Clicked on origin station dropdown at (323, 244) on #ctl00_mainContent_ddl_originStation1_CTXTaction
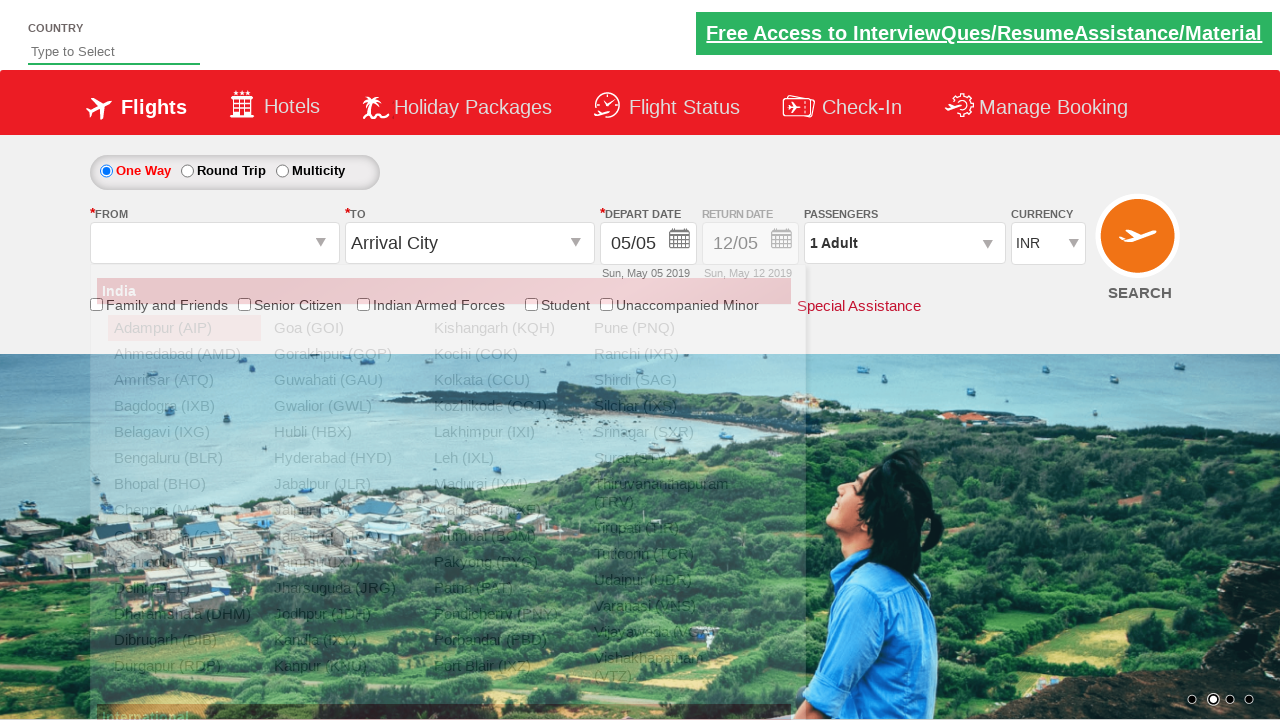

Selected Delhi (DEL) as origin airport at (184, 588) on a[value='DEL']
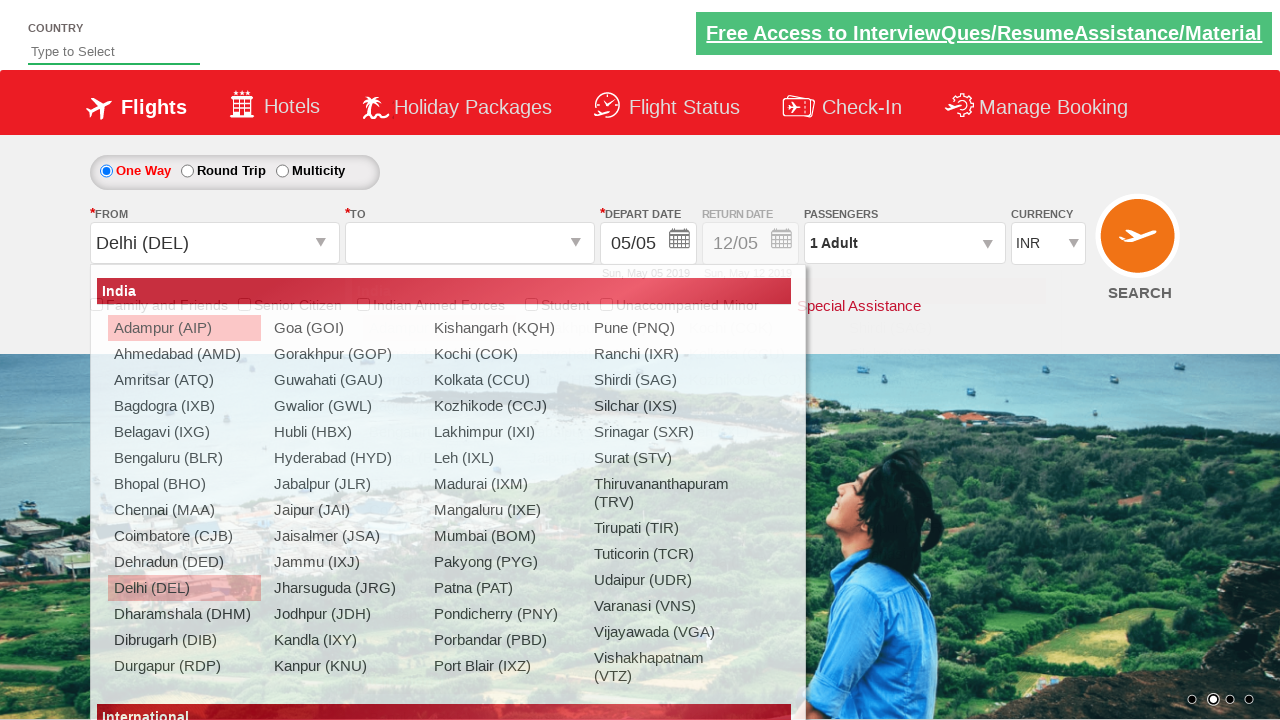

Waited for destination dropdown to become ready
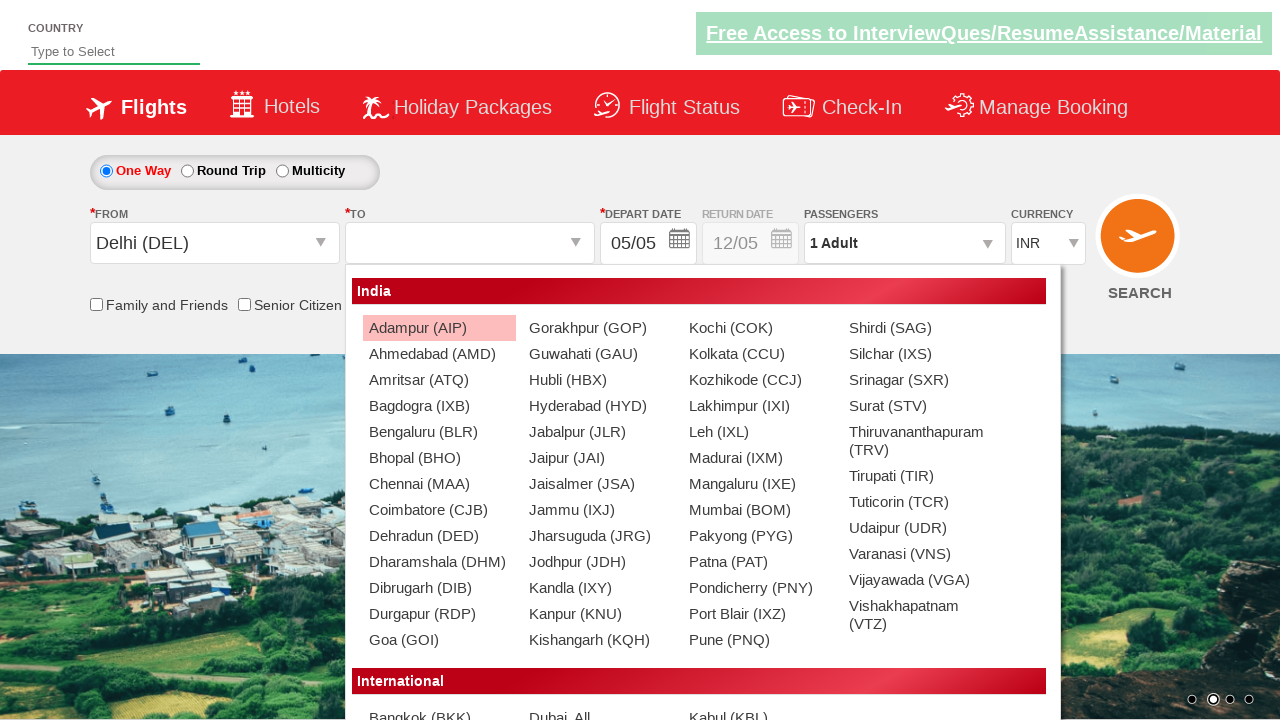

Selected Hyderabad (HYD) as destination airport at (599, 406) on div#glsctl00_mainContent_ddl_destinationStation1_CTNR a[value='HYD']
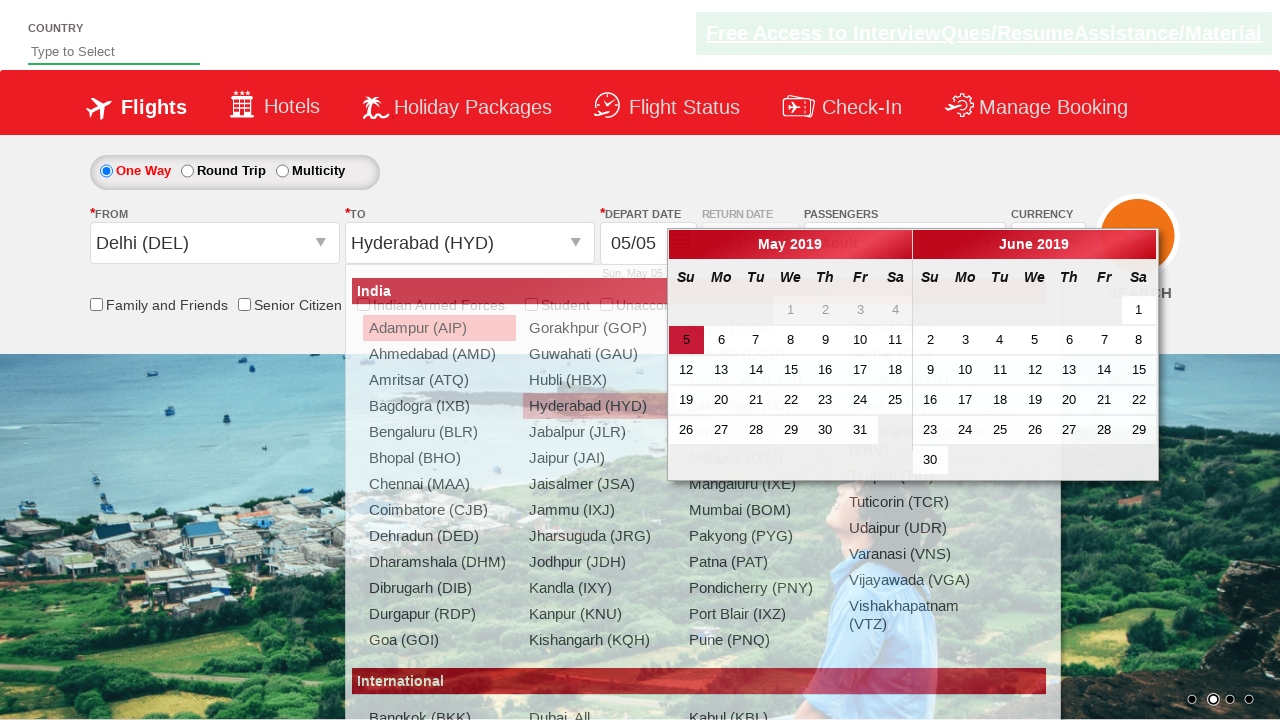

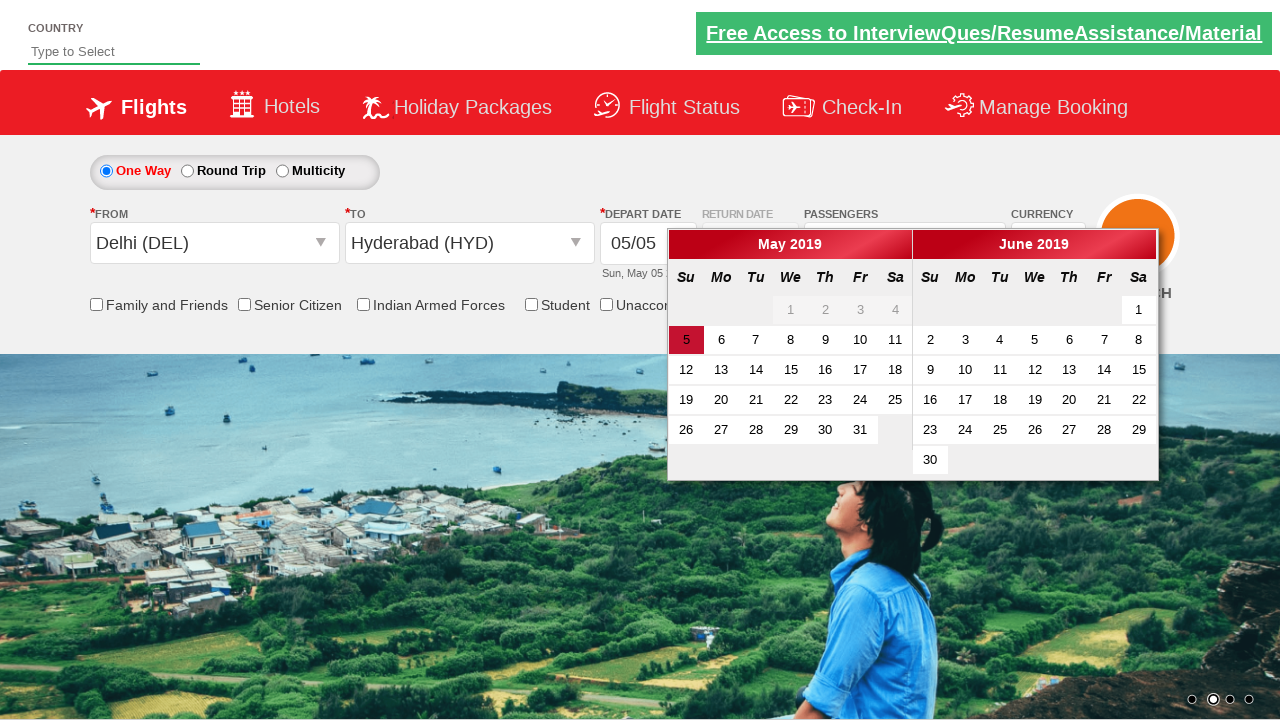